Tests checkbox functionality by verifying initial states, clicking to toggle them, and verifying the changed states

Starting URL: http://the-internet.herokuapp.com/checkboxes

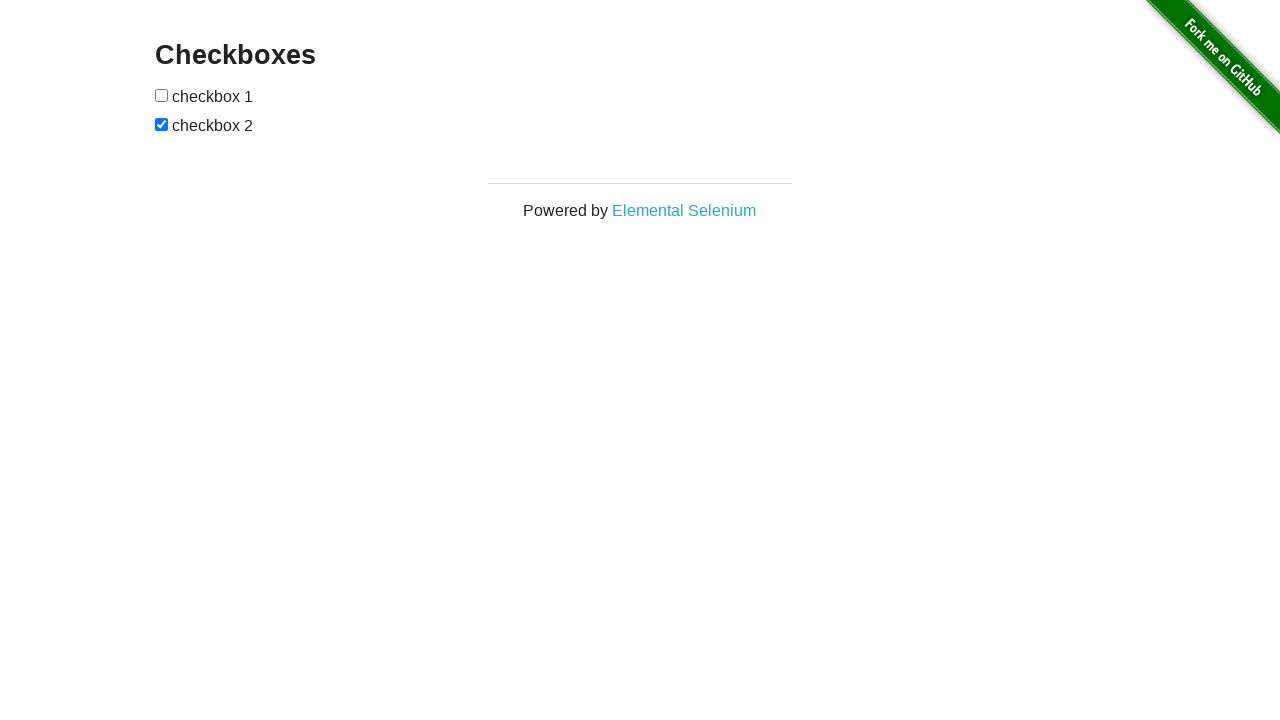

Located all checkboxes on the page
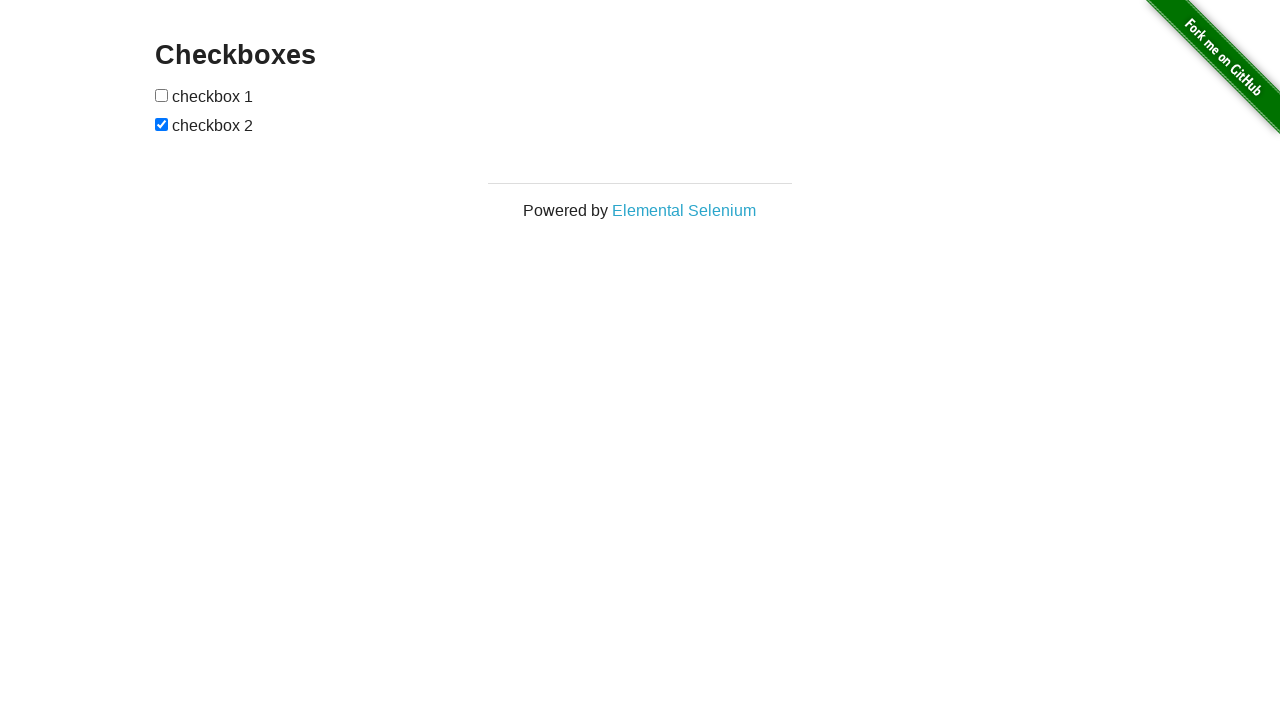

Verified that exactly 2 checkboxes are present
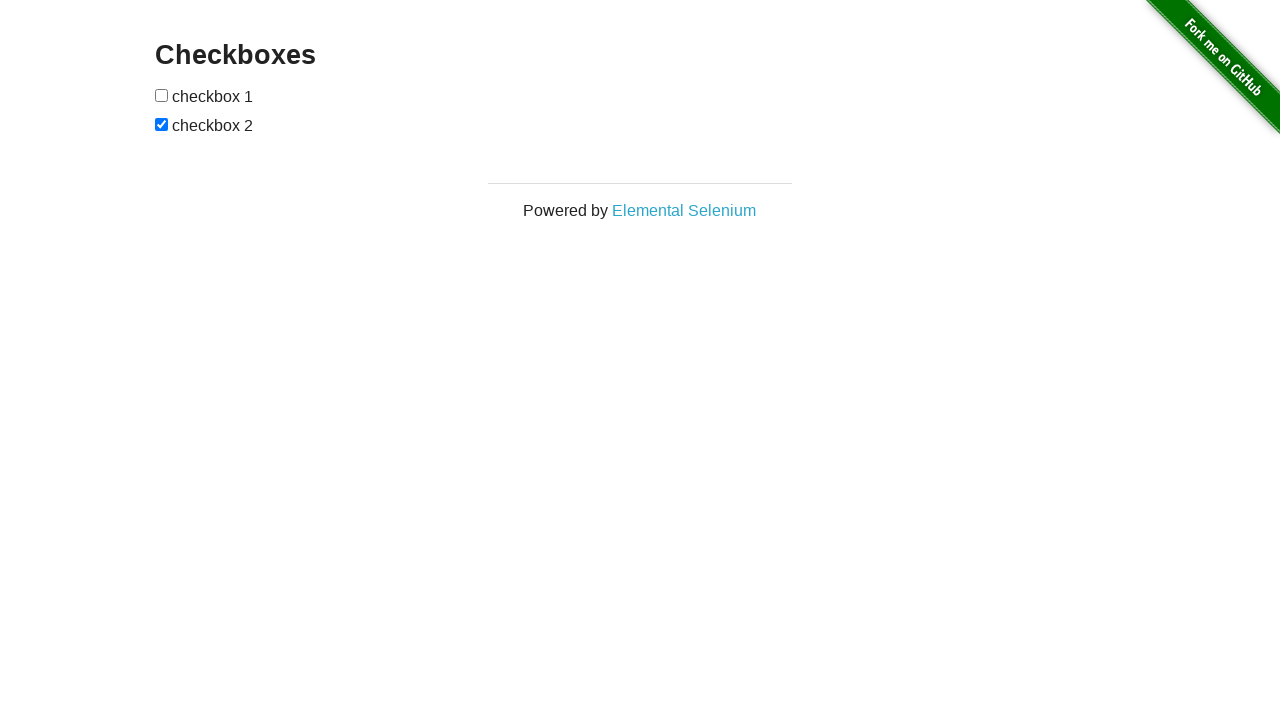

Retrieved references to first and second checkboxes
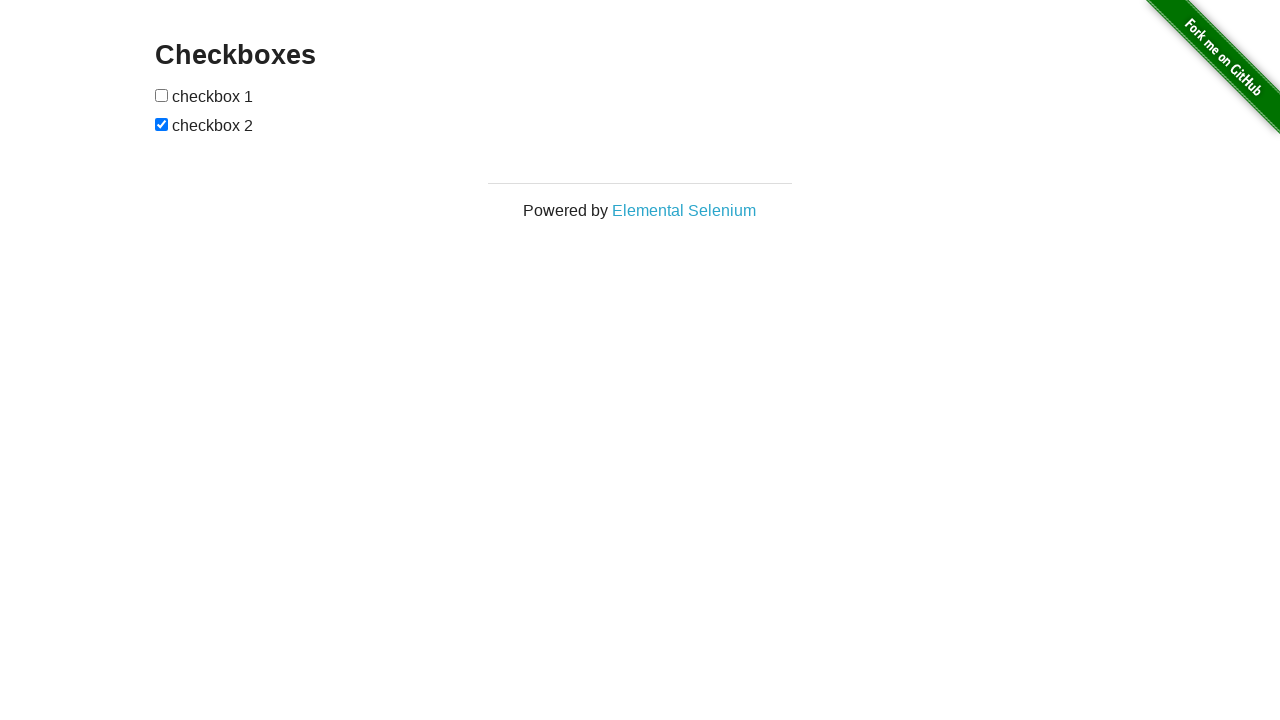

Verified first checkbox is initially unchecked
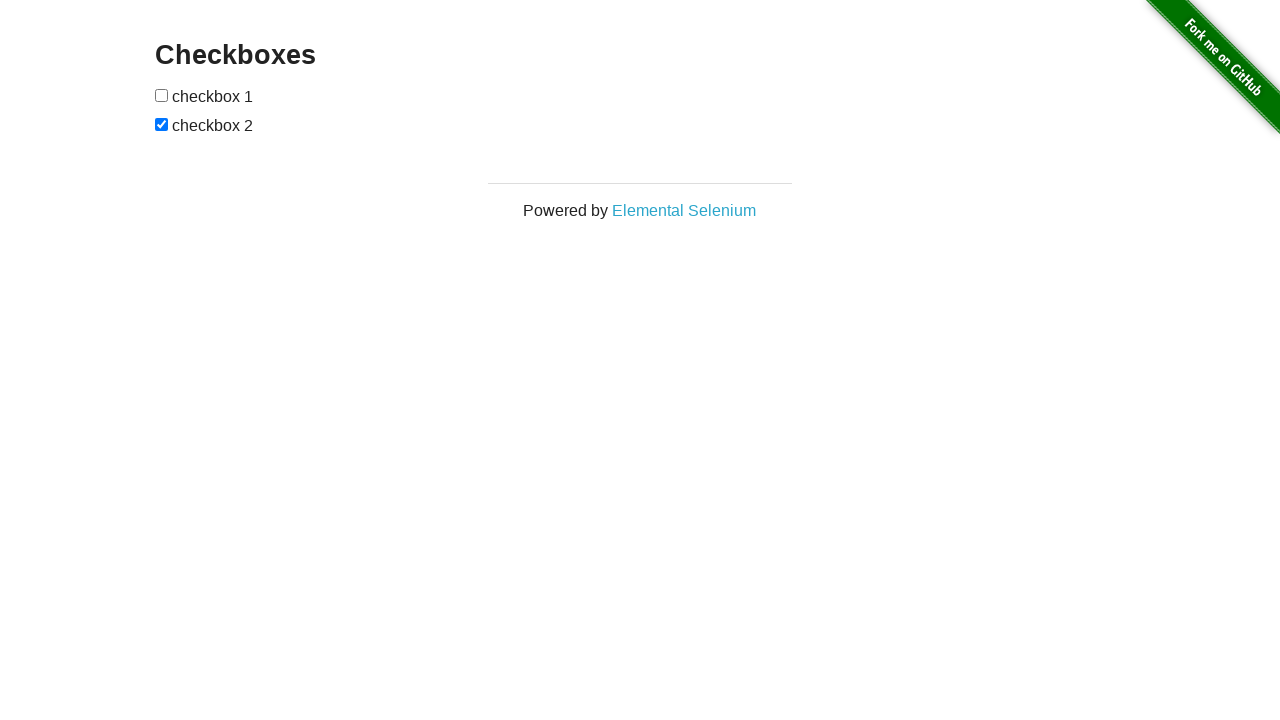

Clicked first checkbox to check it at (162, 95) on [type=checkbox] >> nth=0
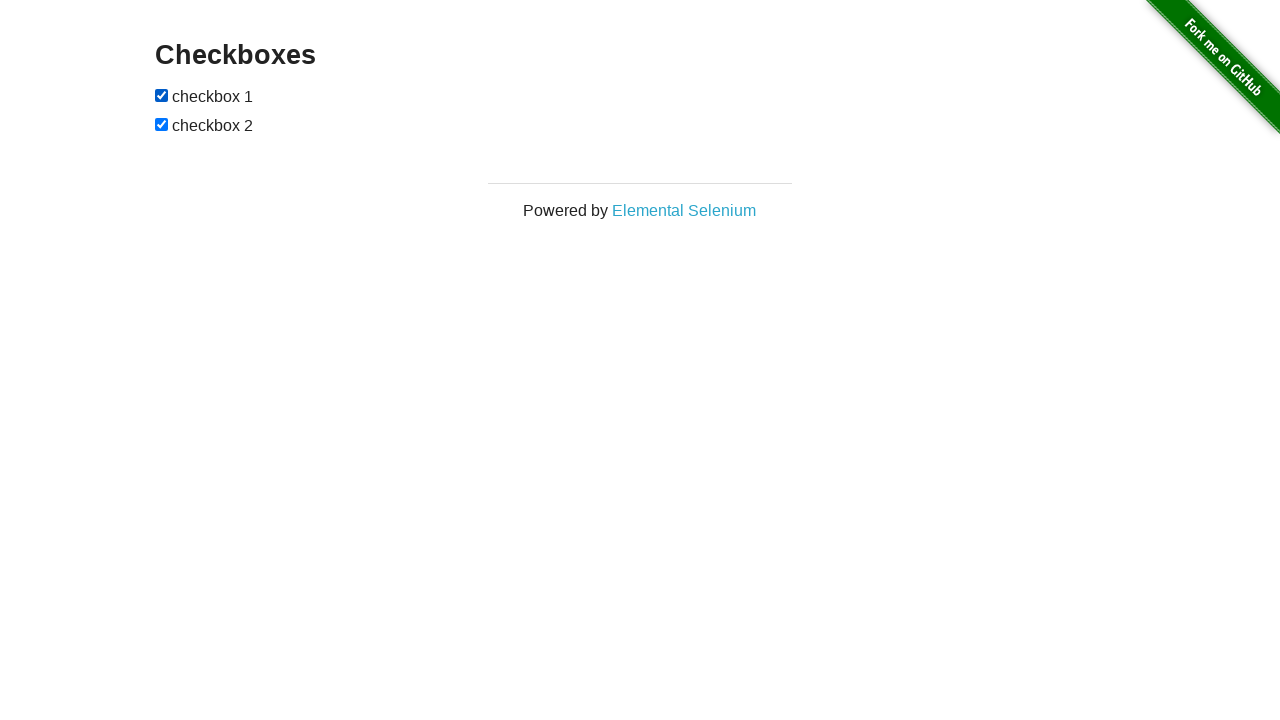

Verified first checkbox is now checked
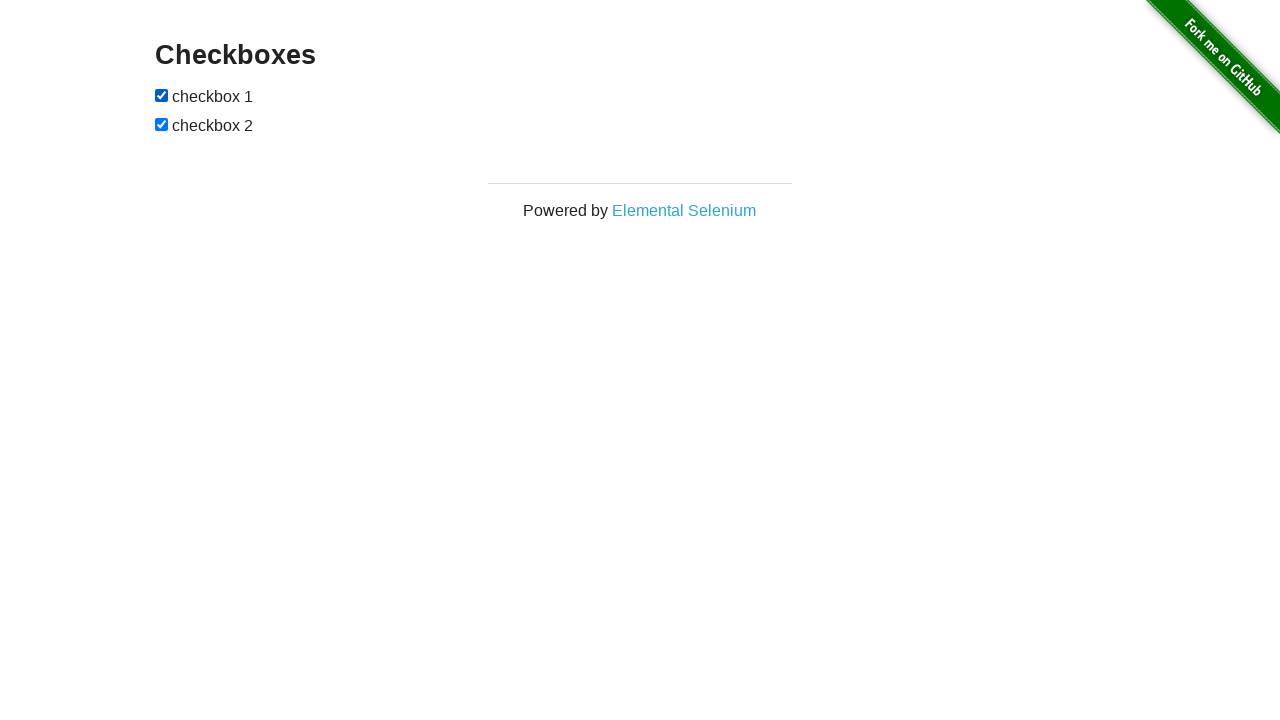

Verified second checkbox is initially checked
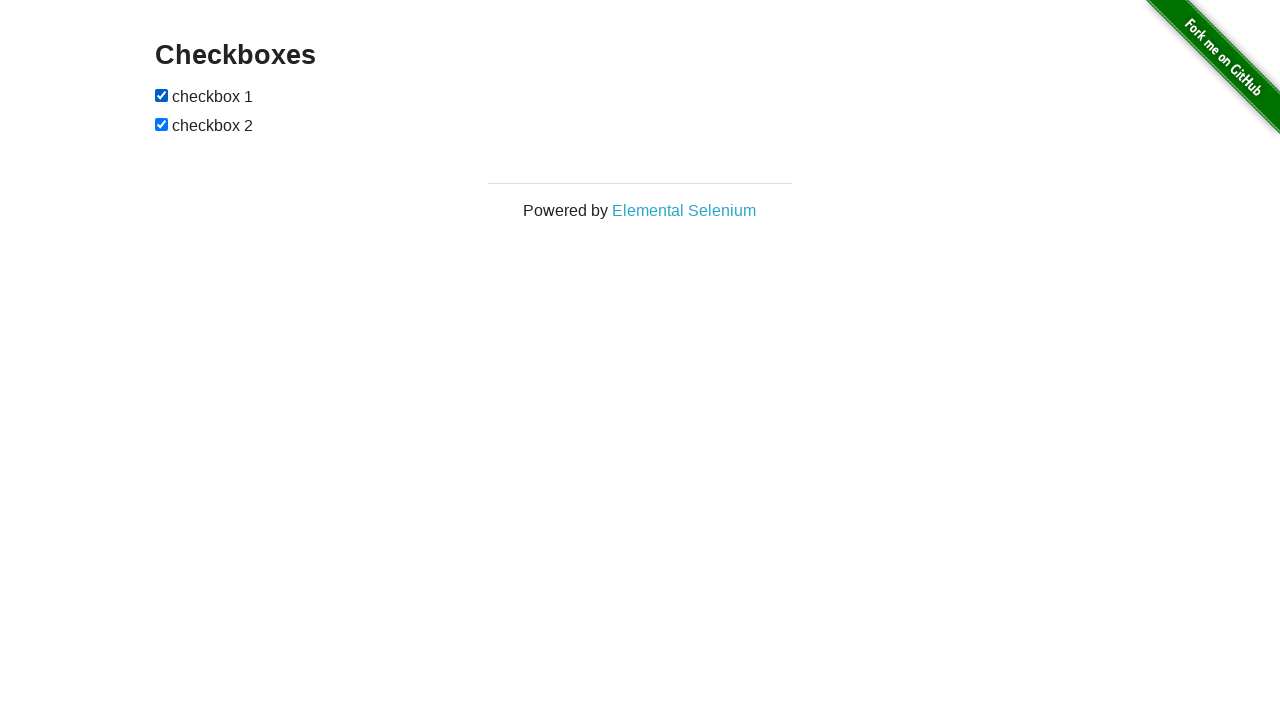

Clicked second checkbox to uncheck it at (162, 124) on [type=checkbox] >> nth=1
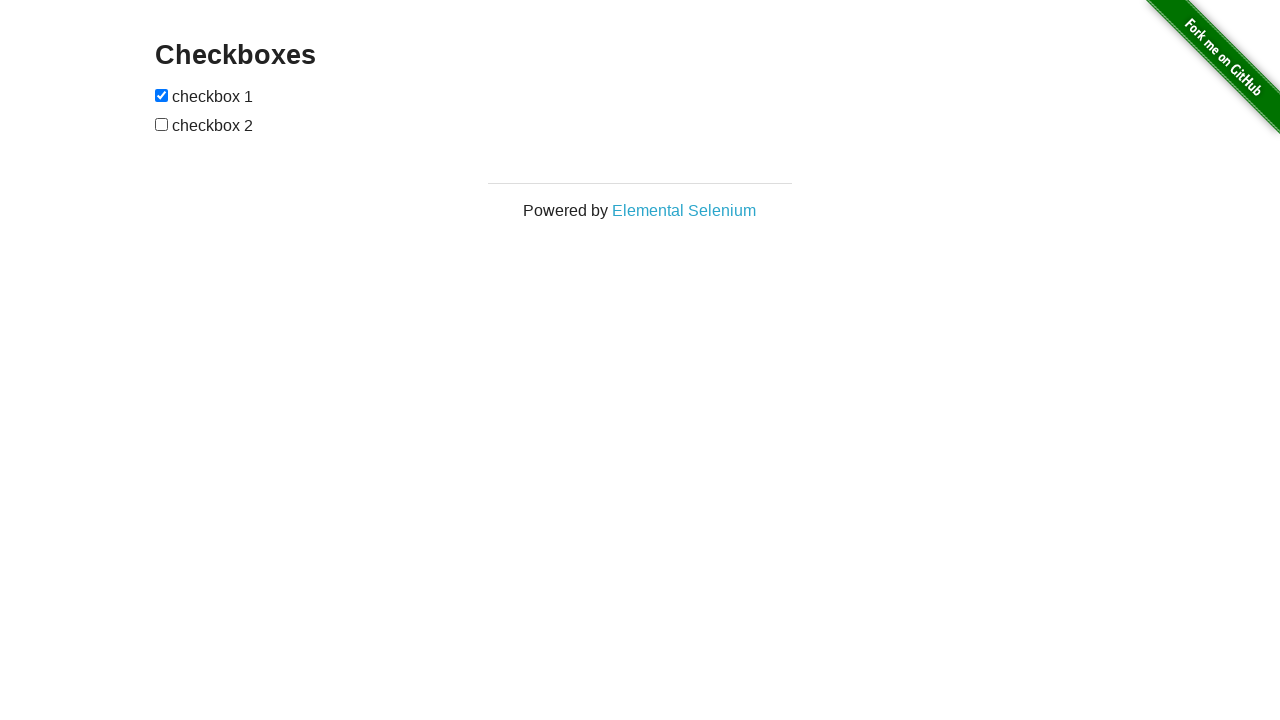

Verified second checkbox is now unchecked
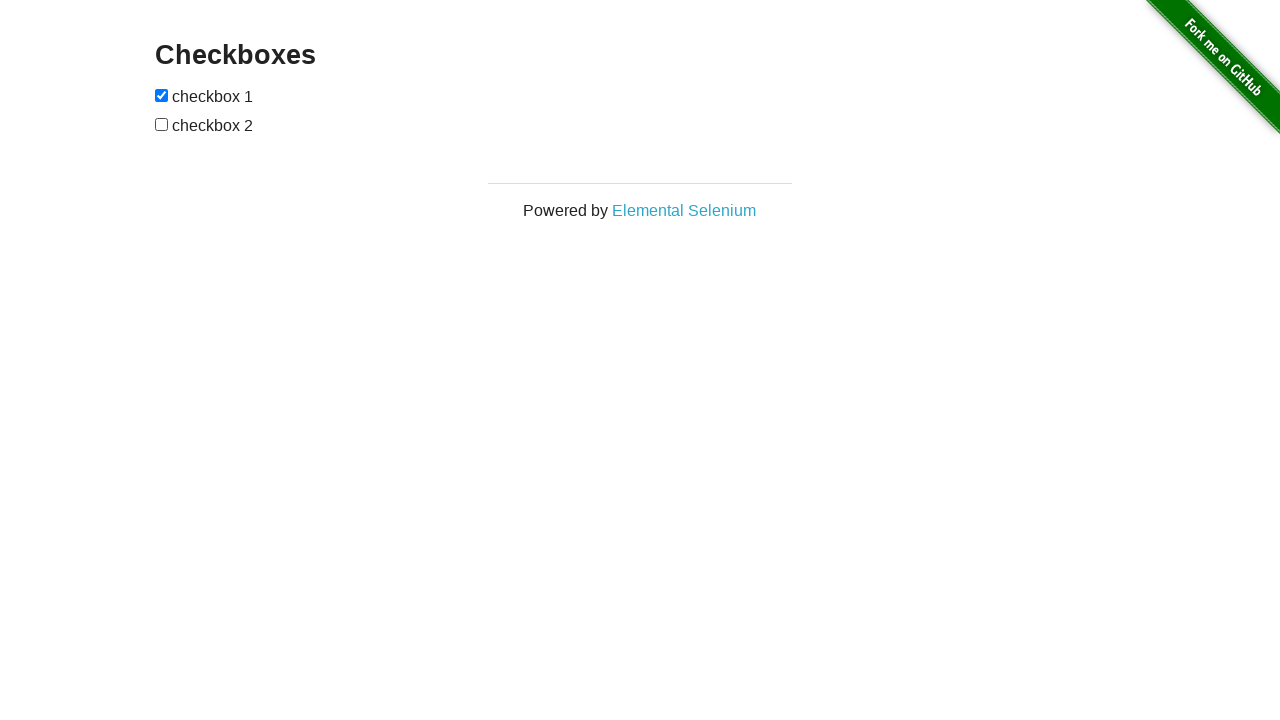

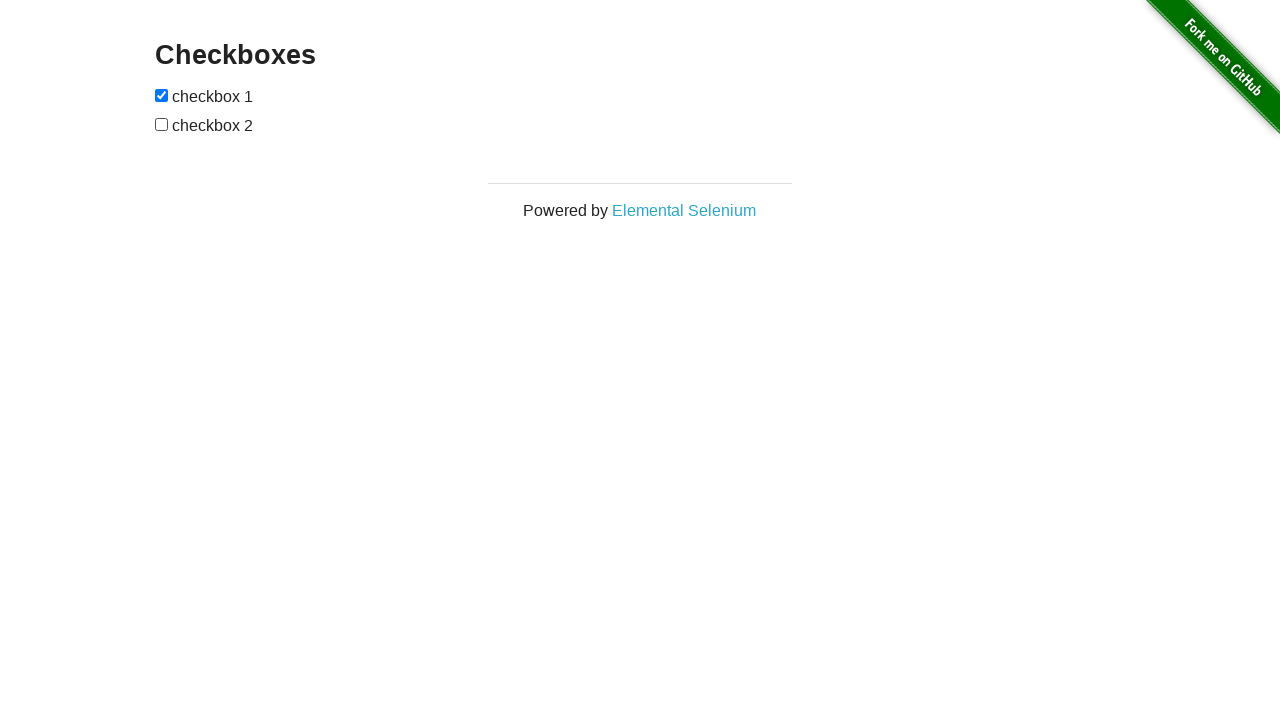